Tests a math exercise form by reading an input value, calculating the result using a logarithmic formula, filling in the answer, checking a checkbox, selecting a radio button, and submitting the form.

Starting URL: http://suninjuly.github.io/math.html

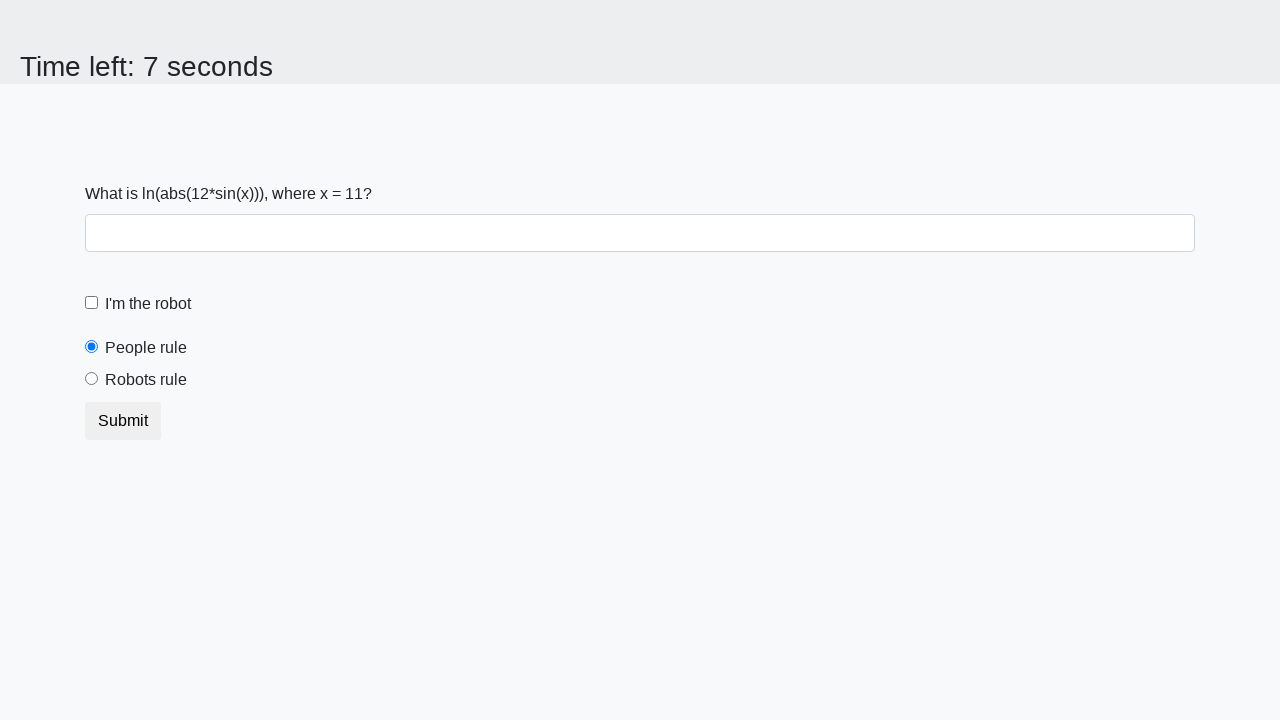

Read x value from input_value element
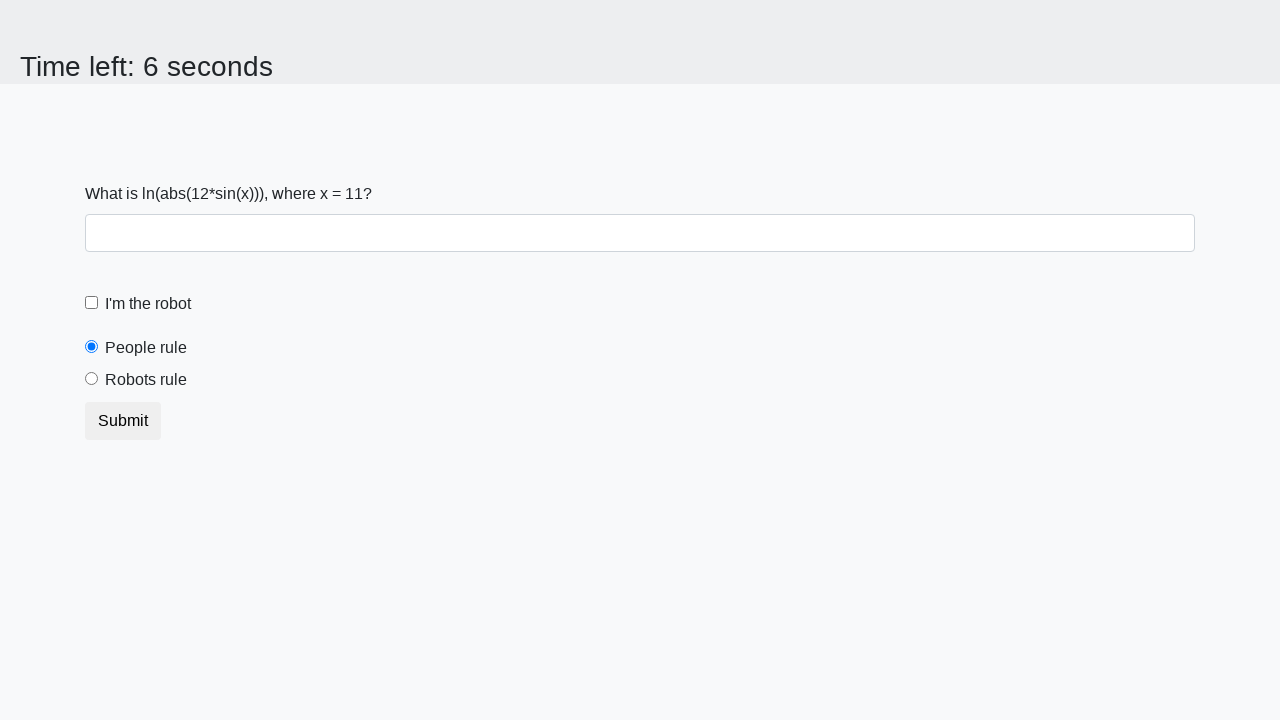

Calculated answer using logarithmic formula: log(abs(12*sin(x)))
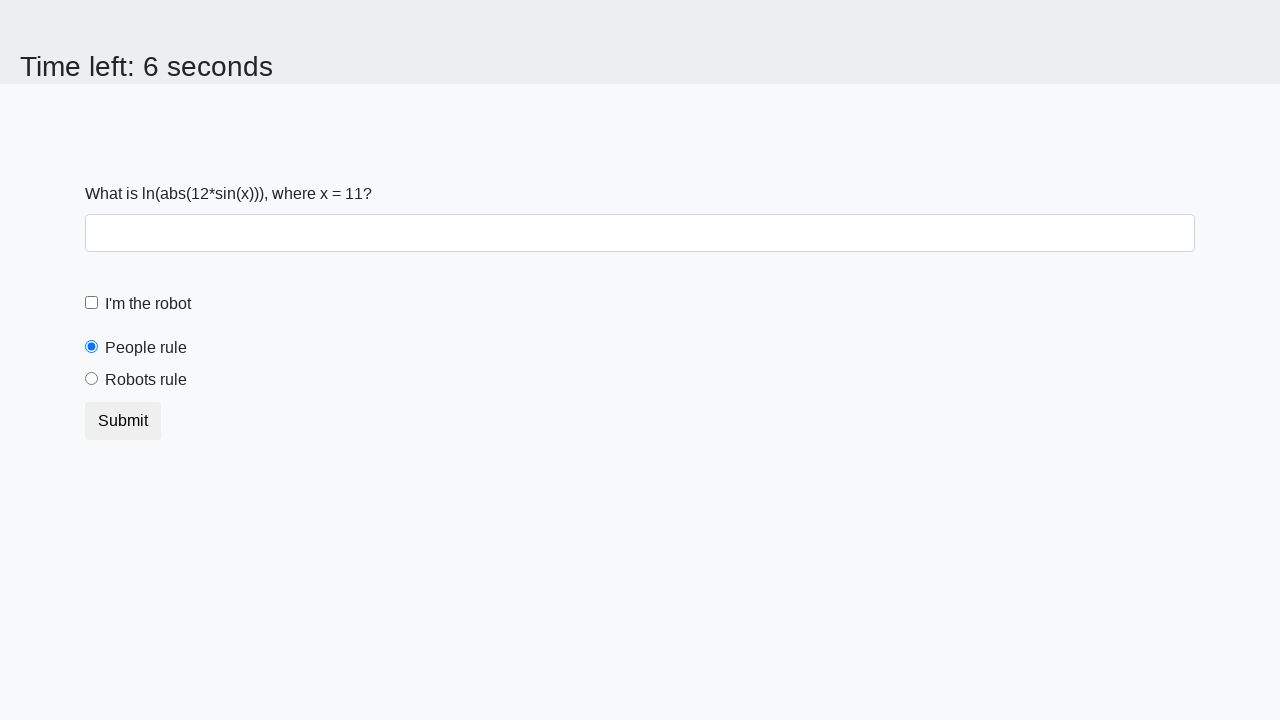

Filled answer field with calculated value on input#answer.form-control
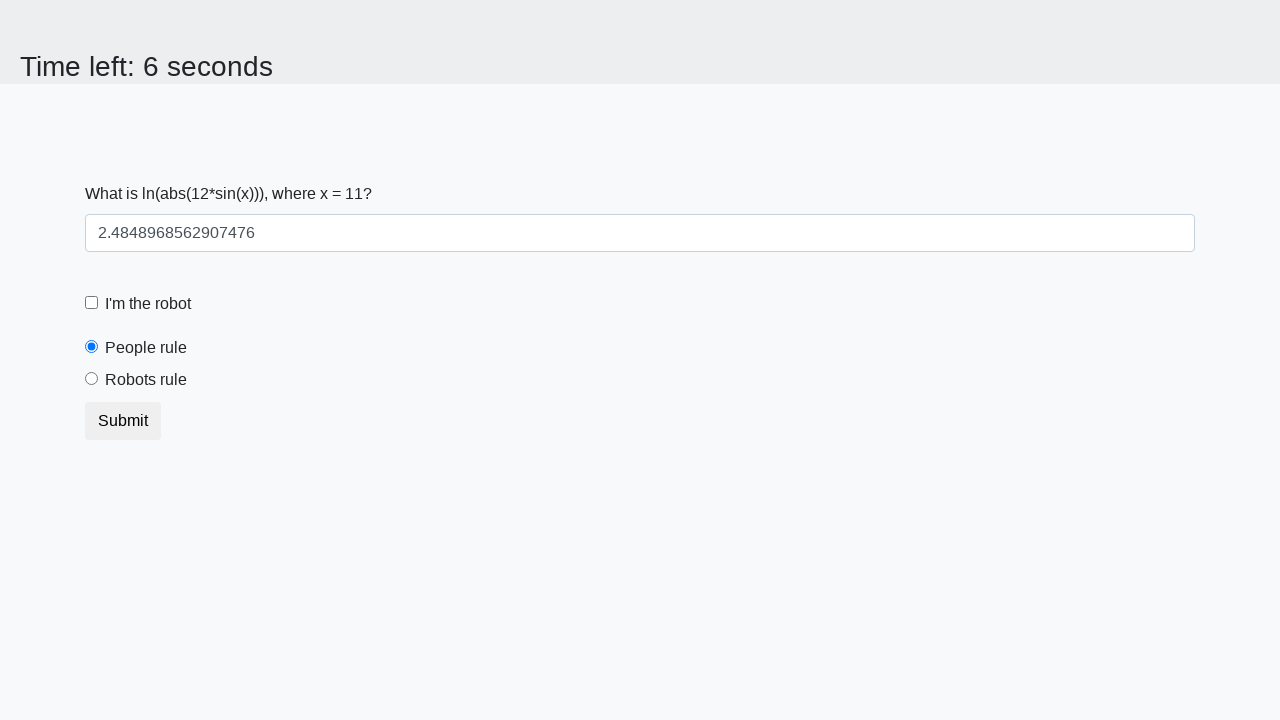

Checked the checkbox at (148, 304) on label.form-check-label
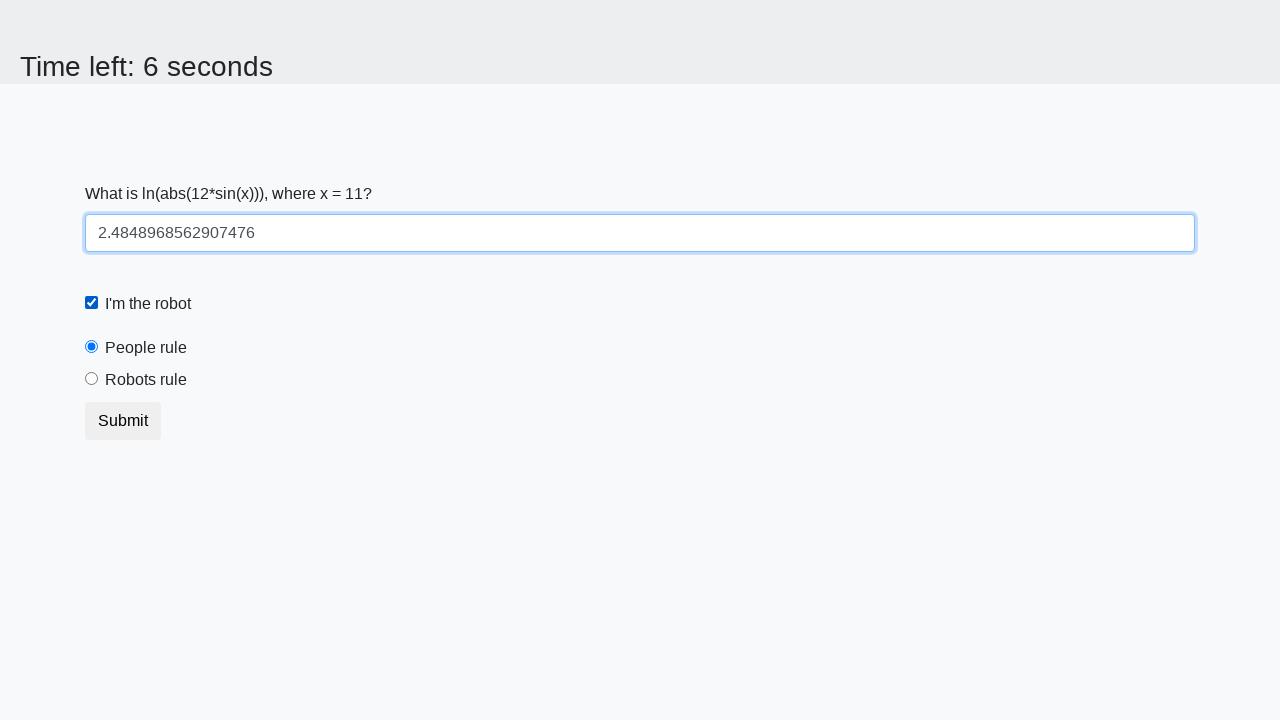

Selected the robotsRule radio button at (92, 379) on #robotsRule
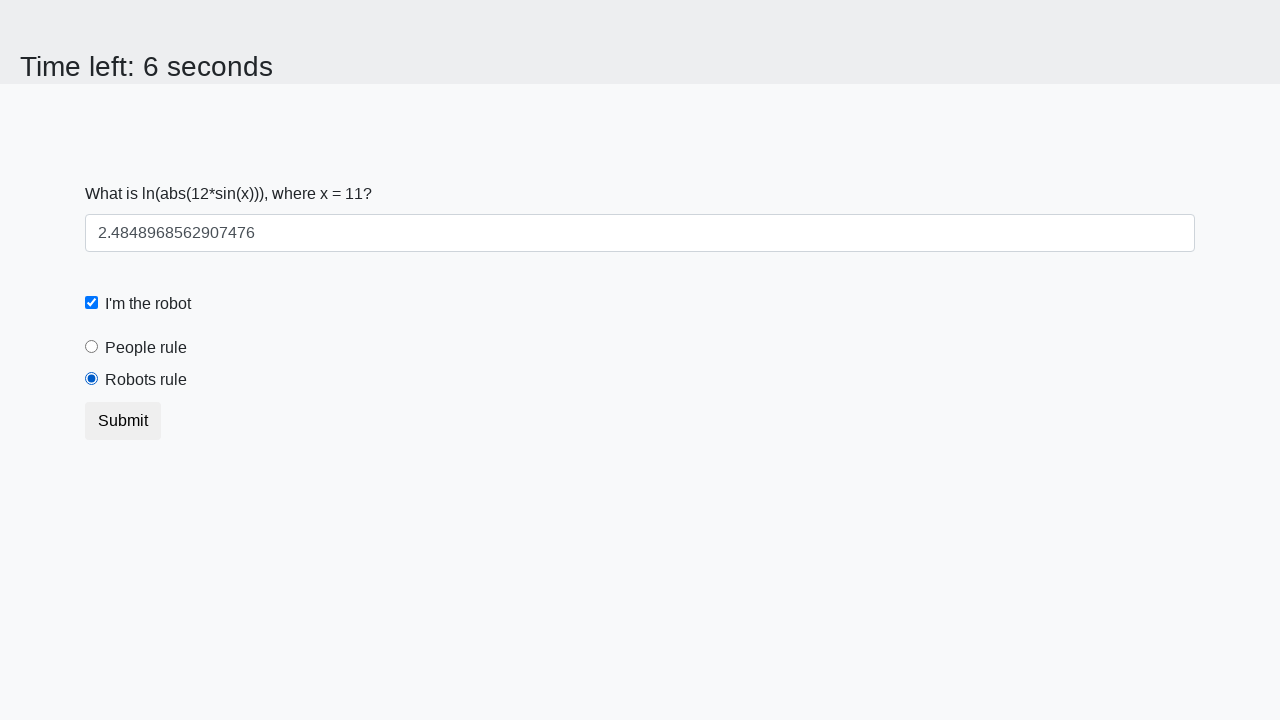

Clicked submit button to submit the form at (123, 421) on button.btn
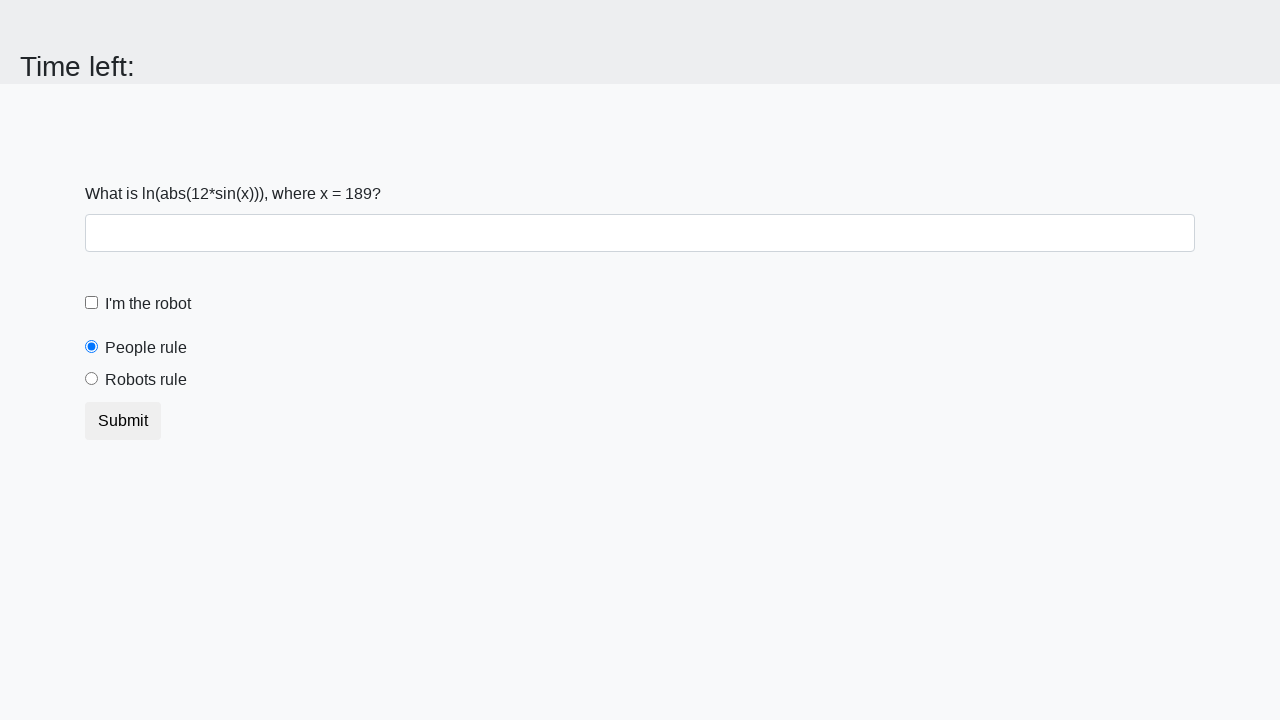

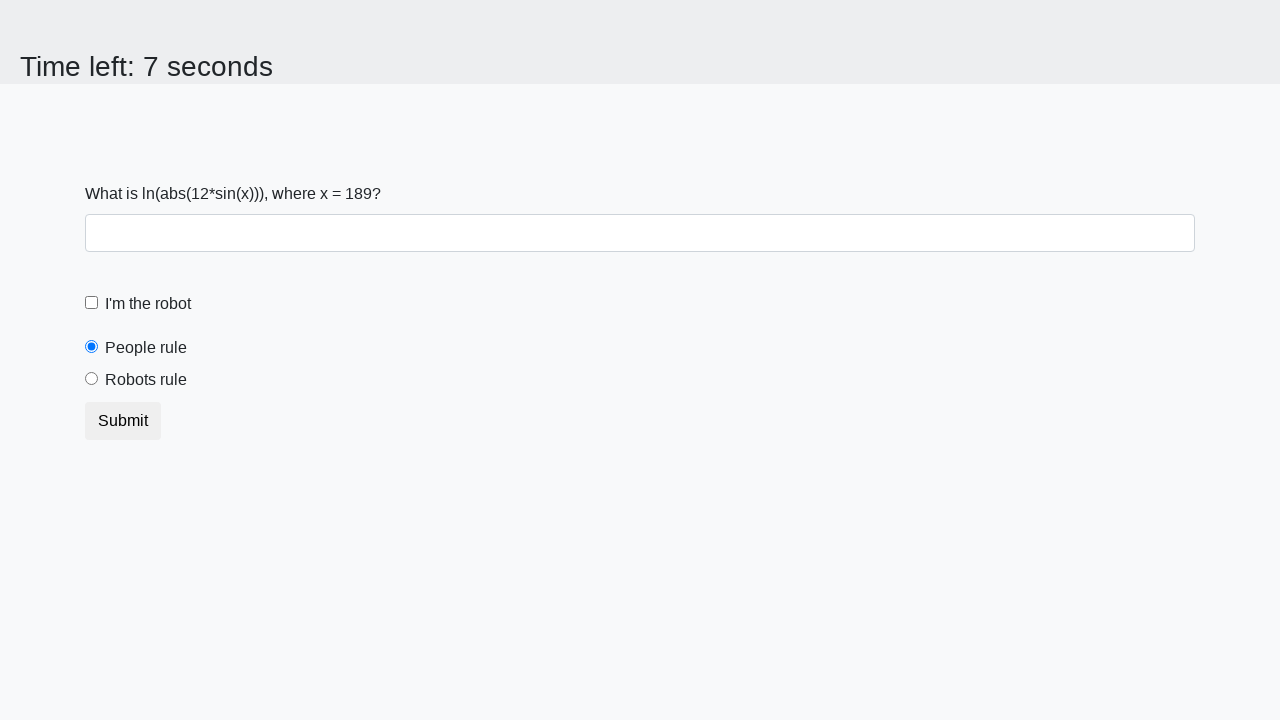